Tests USPS main page search functionality by hovering over search icon and entering search query

Starting URL: https://www.usps.com

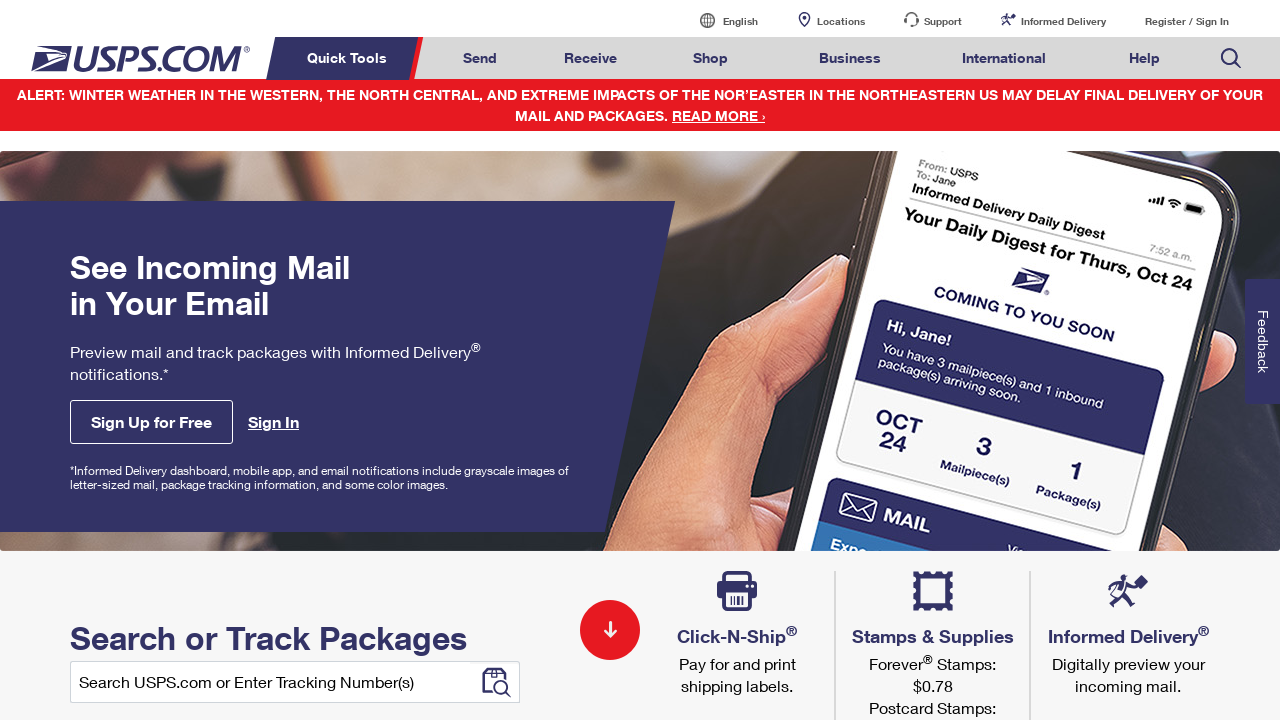

Hovered over search icon on USPS main page at (1231, 58) on xpath=//li[contains(@class, 'nav-search')]
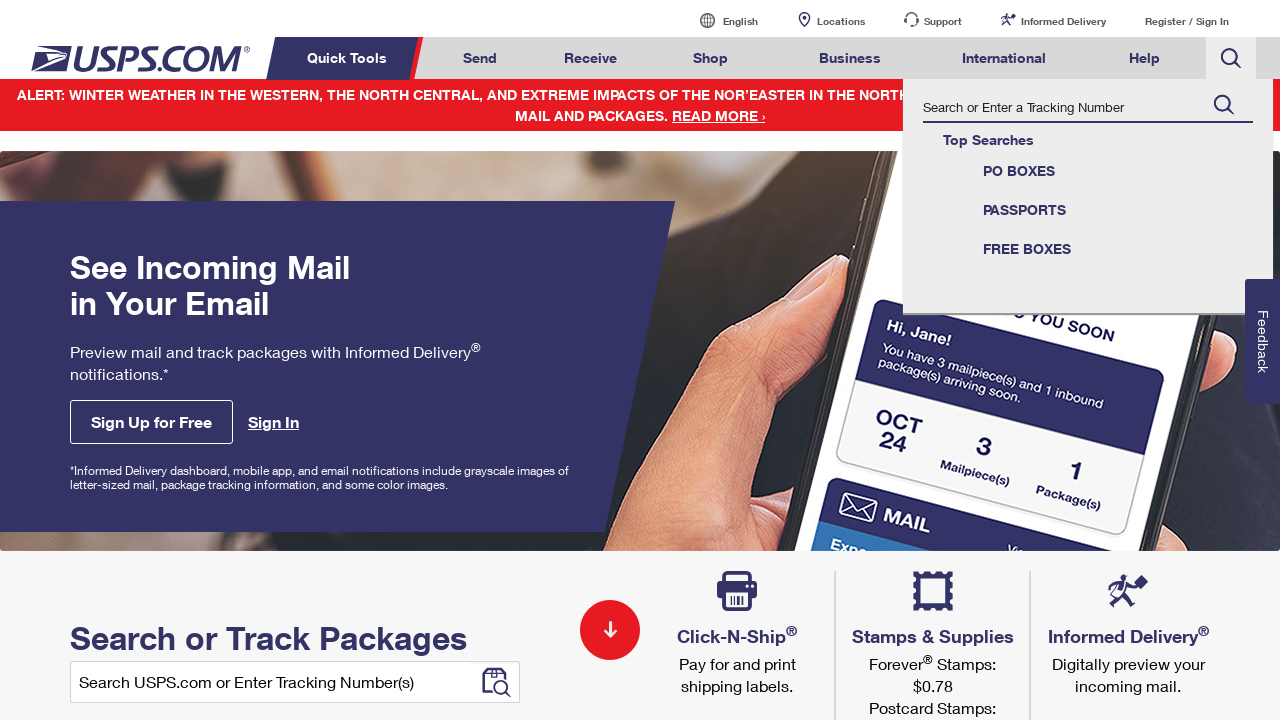

Filled search field with 'Priority Mail' on //input[@id='global-header--search-track-search']
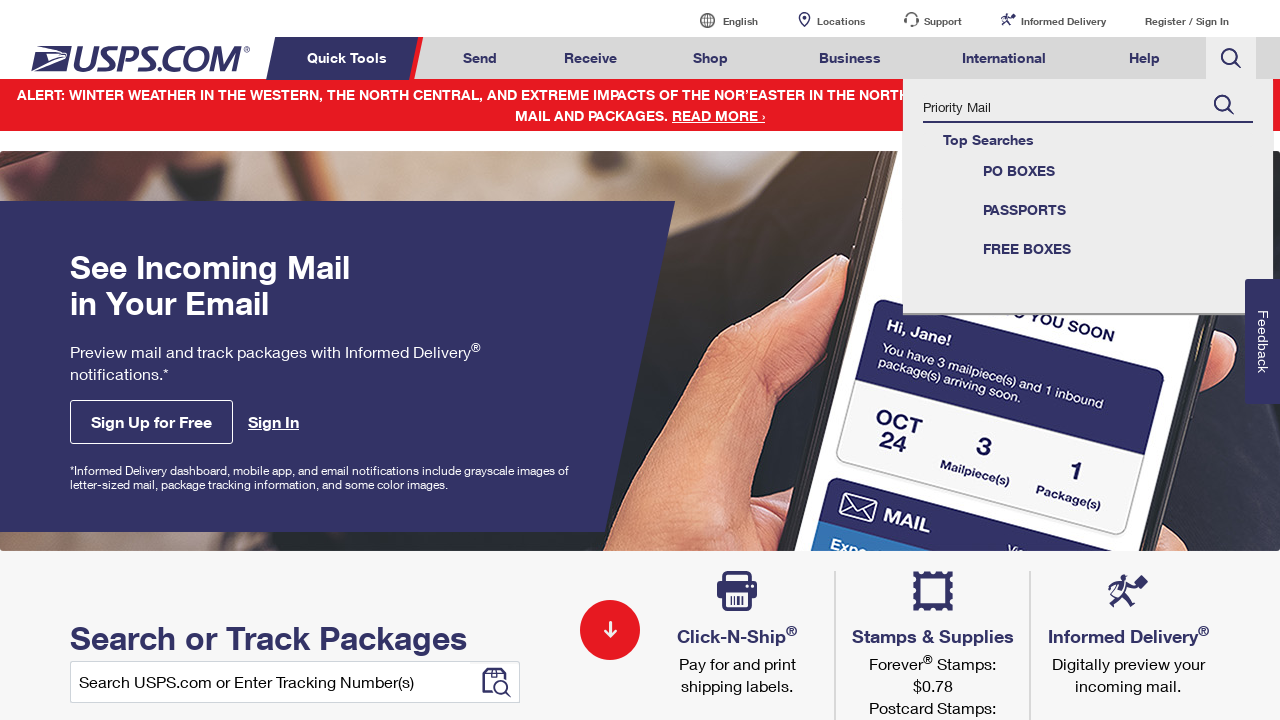

Pressed Enter to submit search query on //input[@id='global-header--search-track-search']
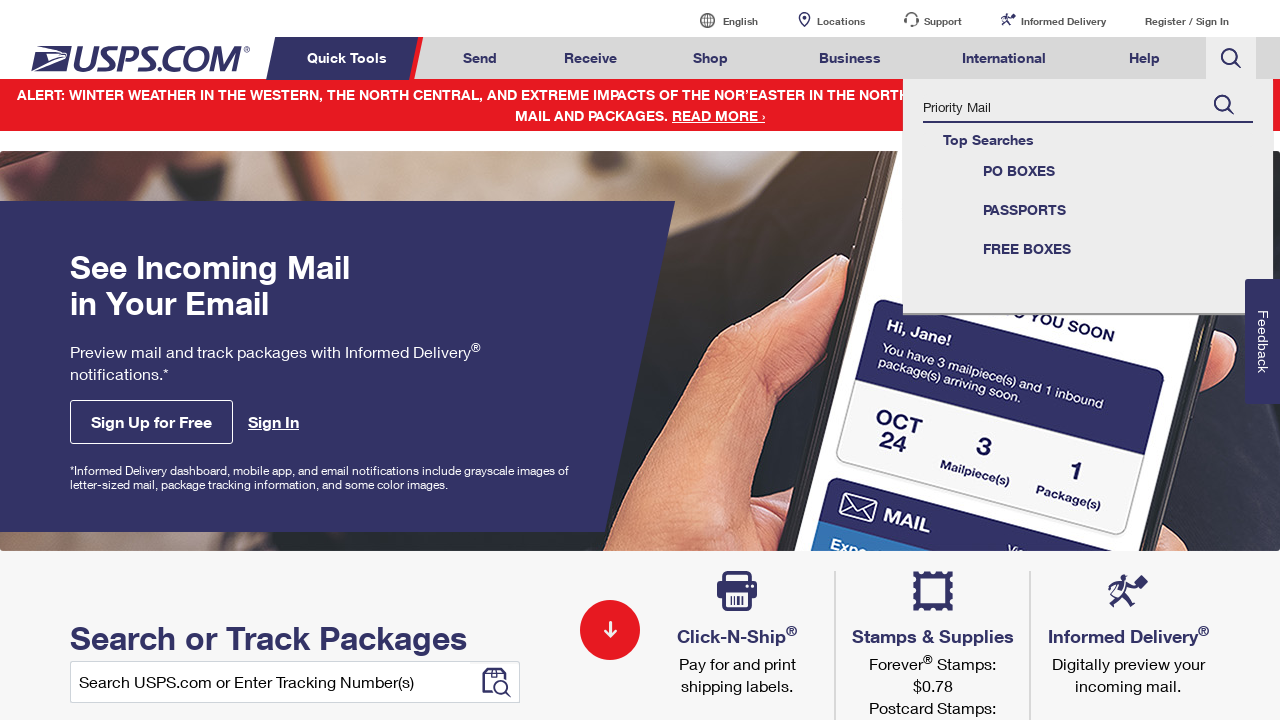

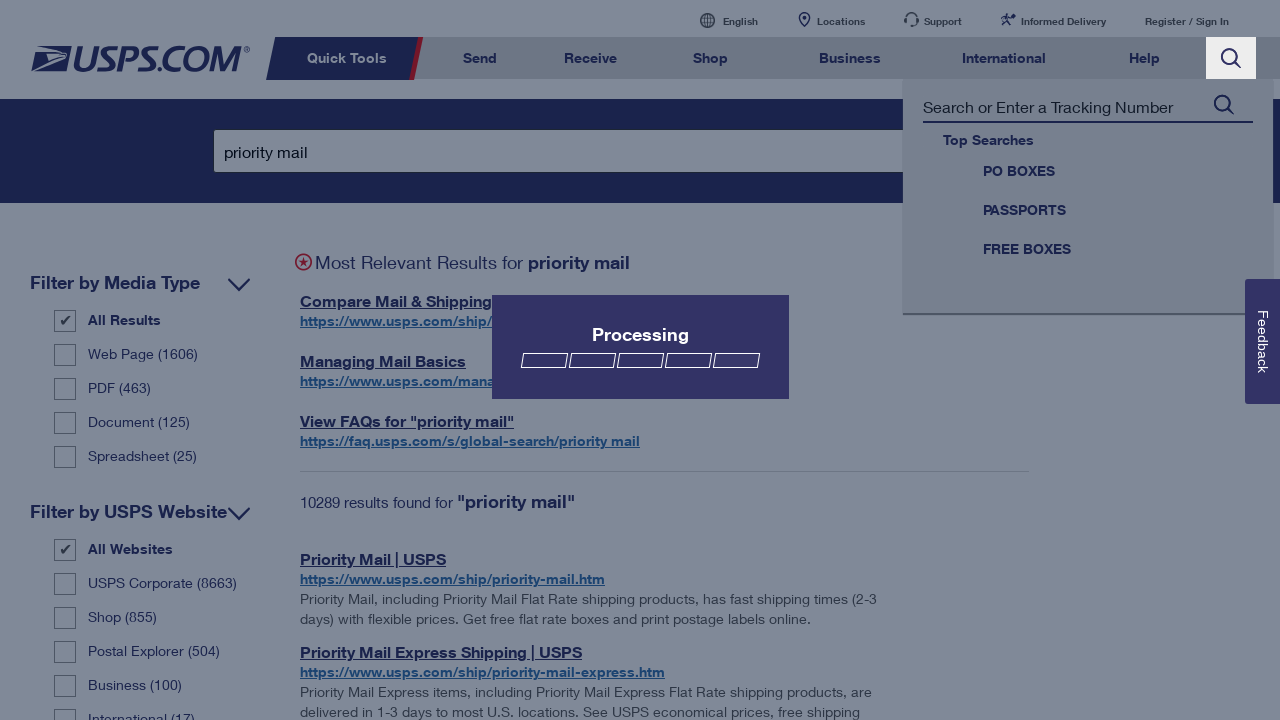